Tests calculator addition by entering 5 and 10, selecting sum operation, and verifying the result is 15

Starting URL: http://calculatorhtml.onrender.com/

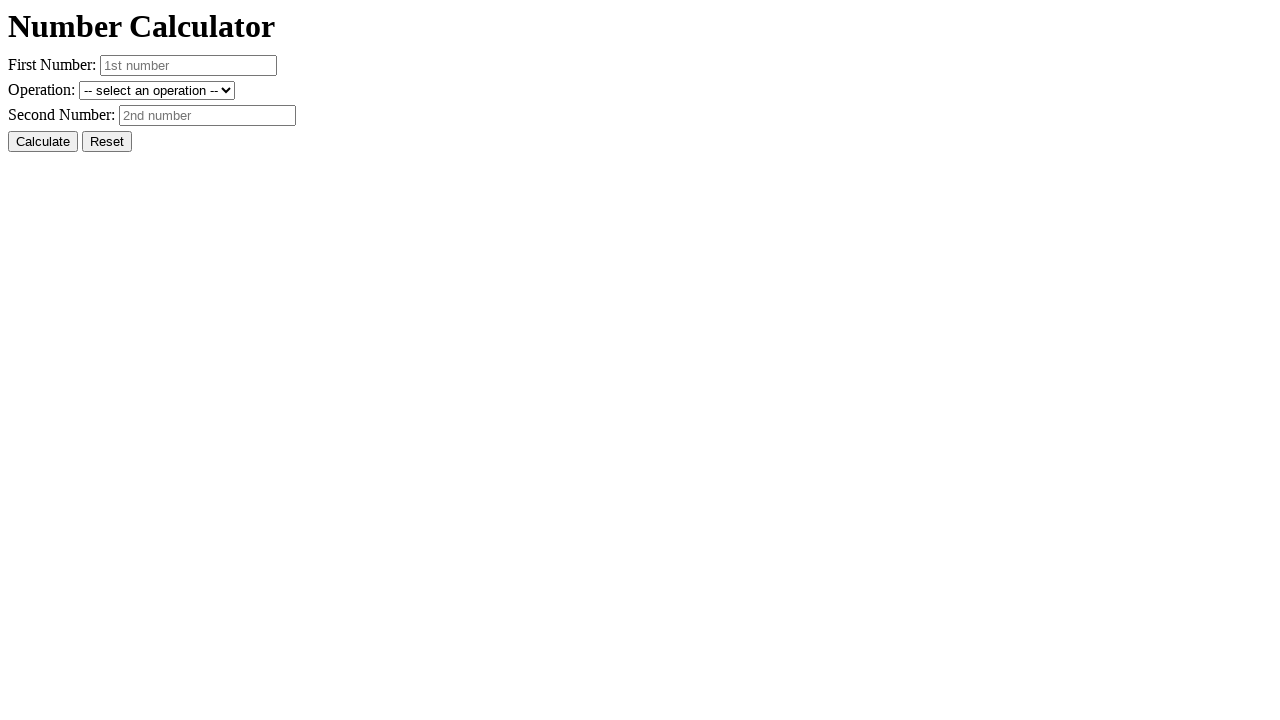

Clicked reset button to clear previous values at (107, 142) on #resetButton
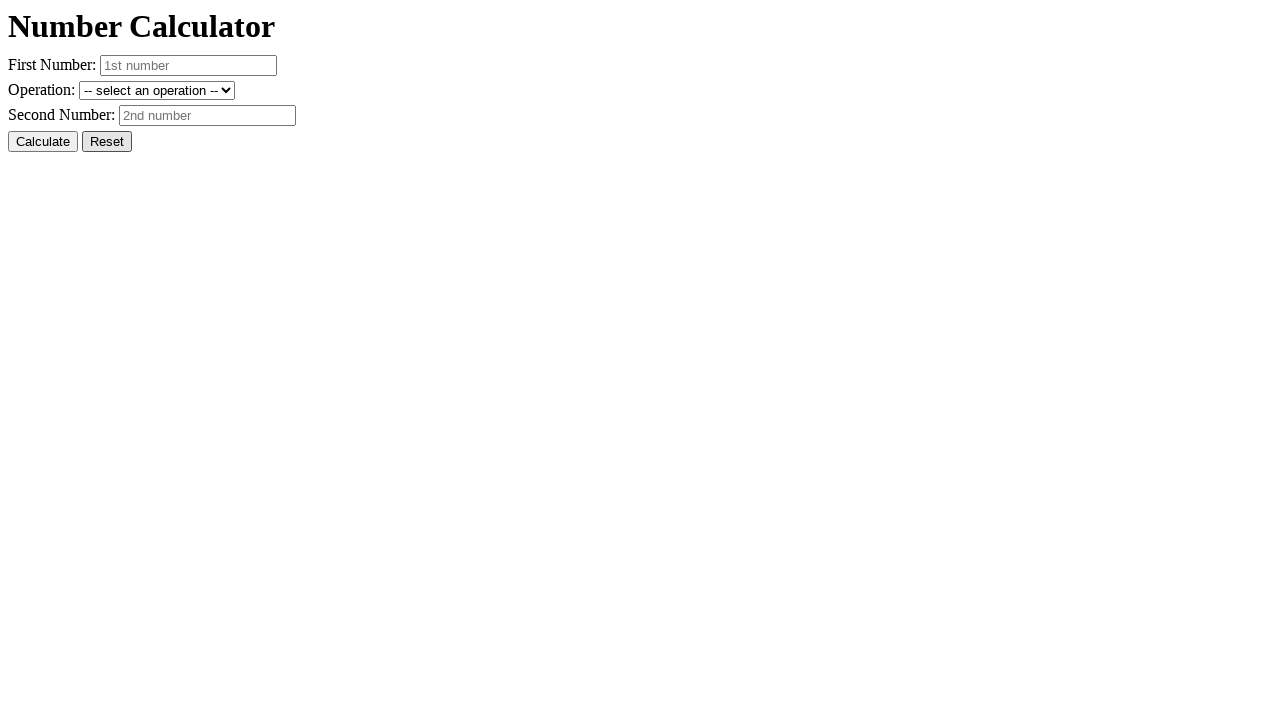

Entered 5 in first number field on #number1
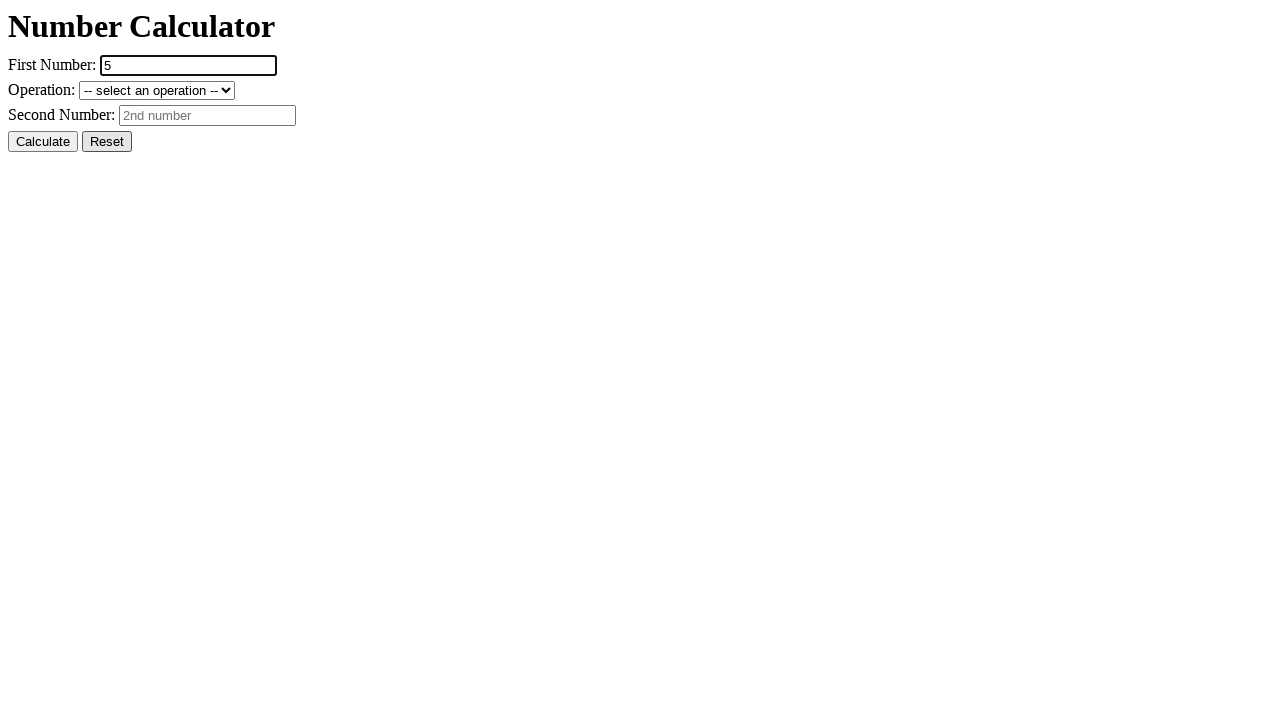

Entered 10 in second number field on #number2
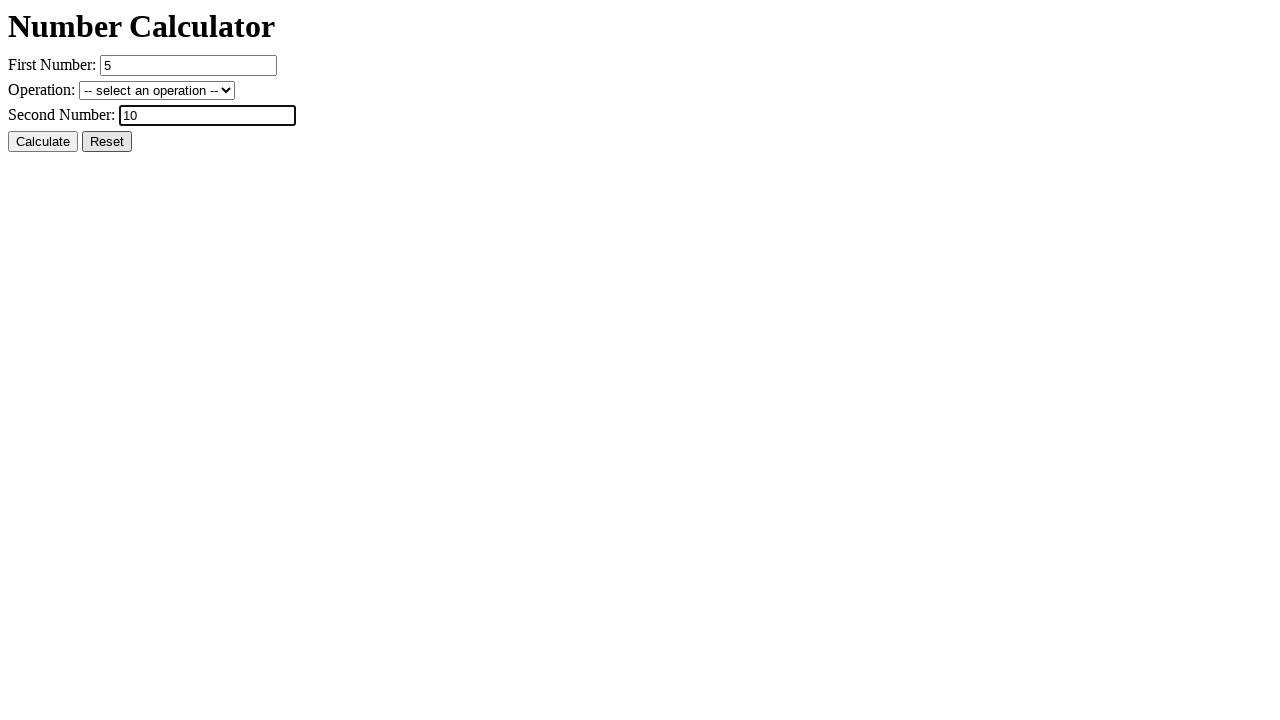

Selected sum operation from dropdown on #operation
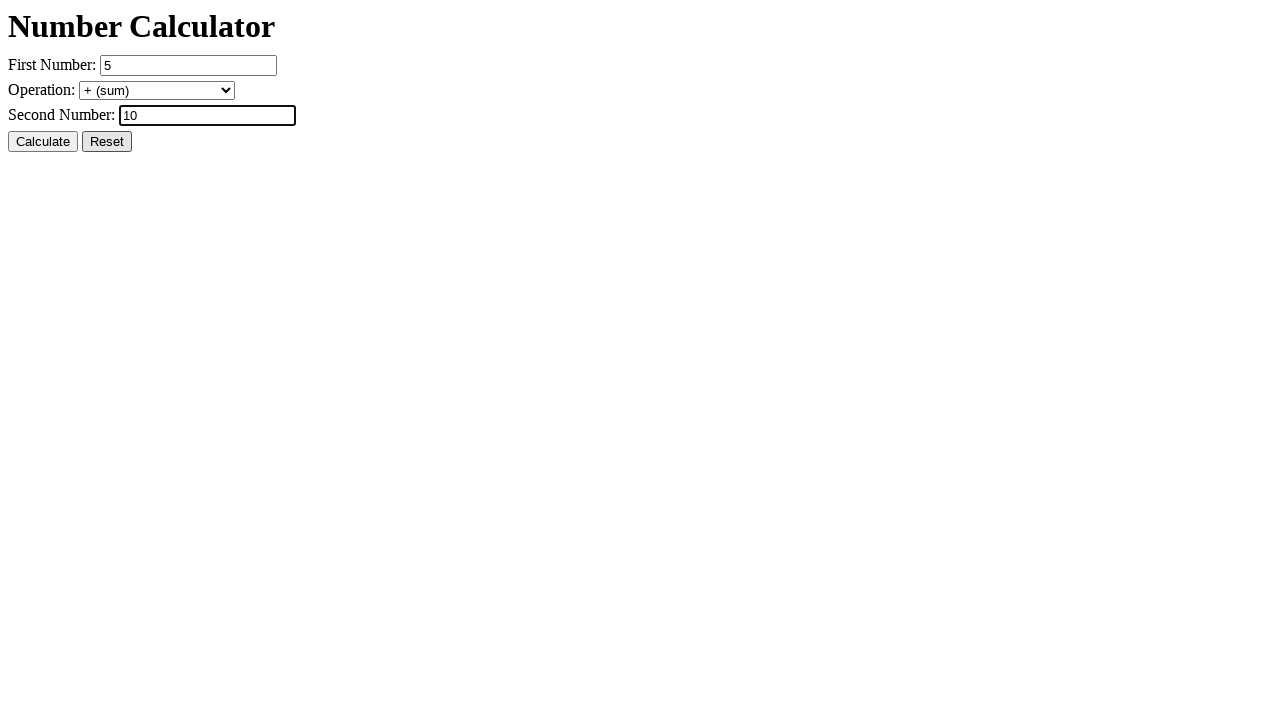

Clicked calculate button at (43, 142) on #calcButton
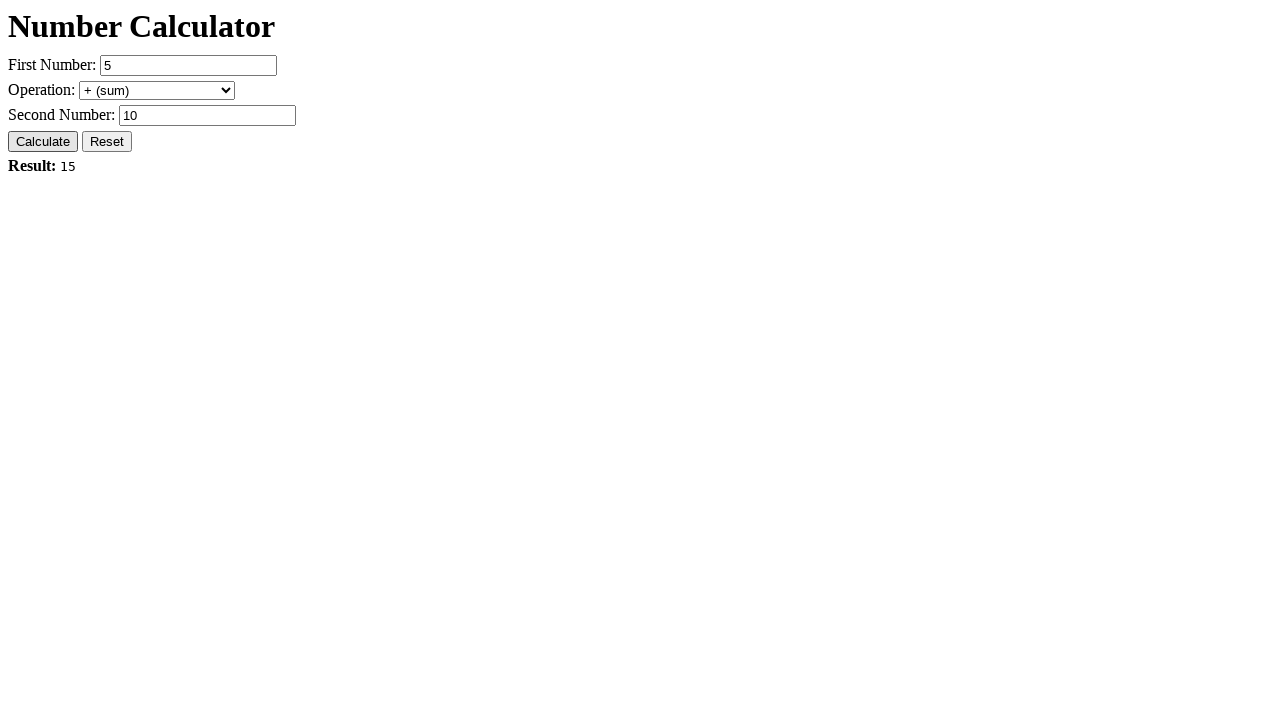

Result field loaded after calculation
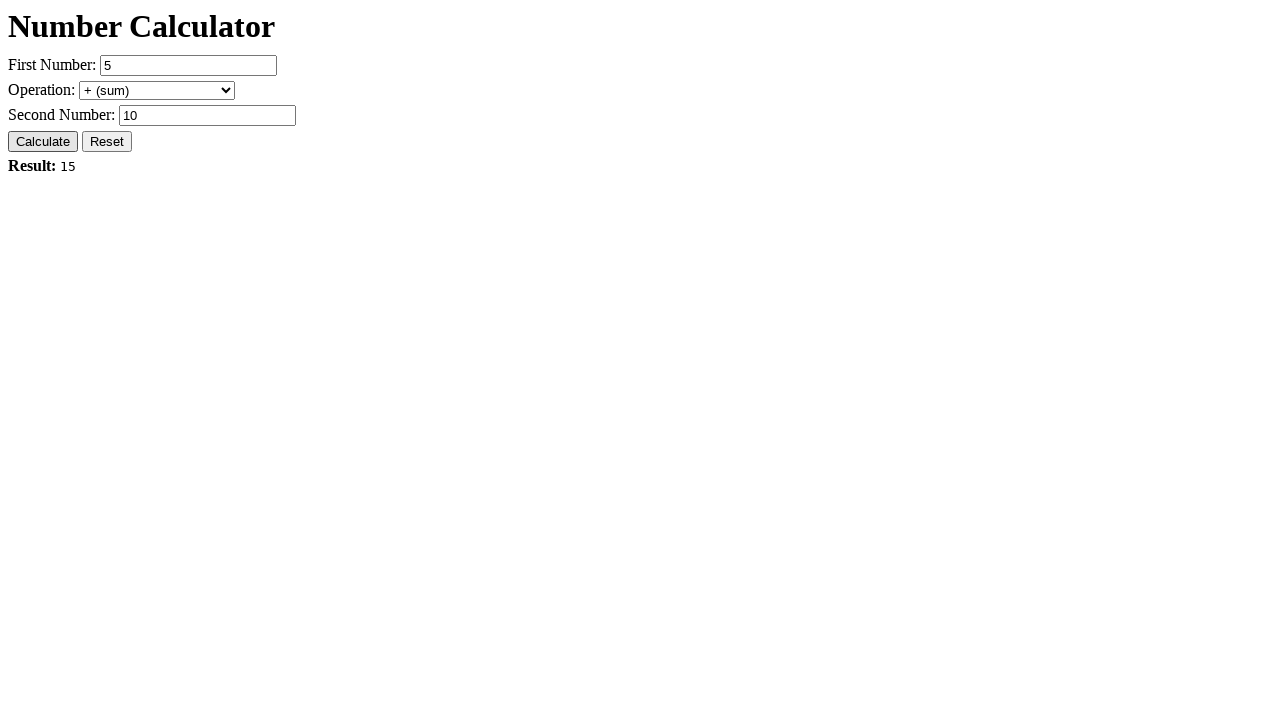

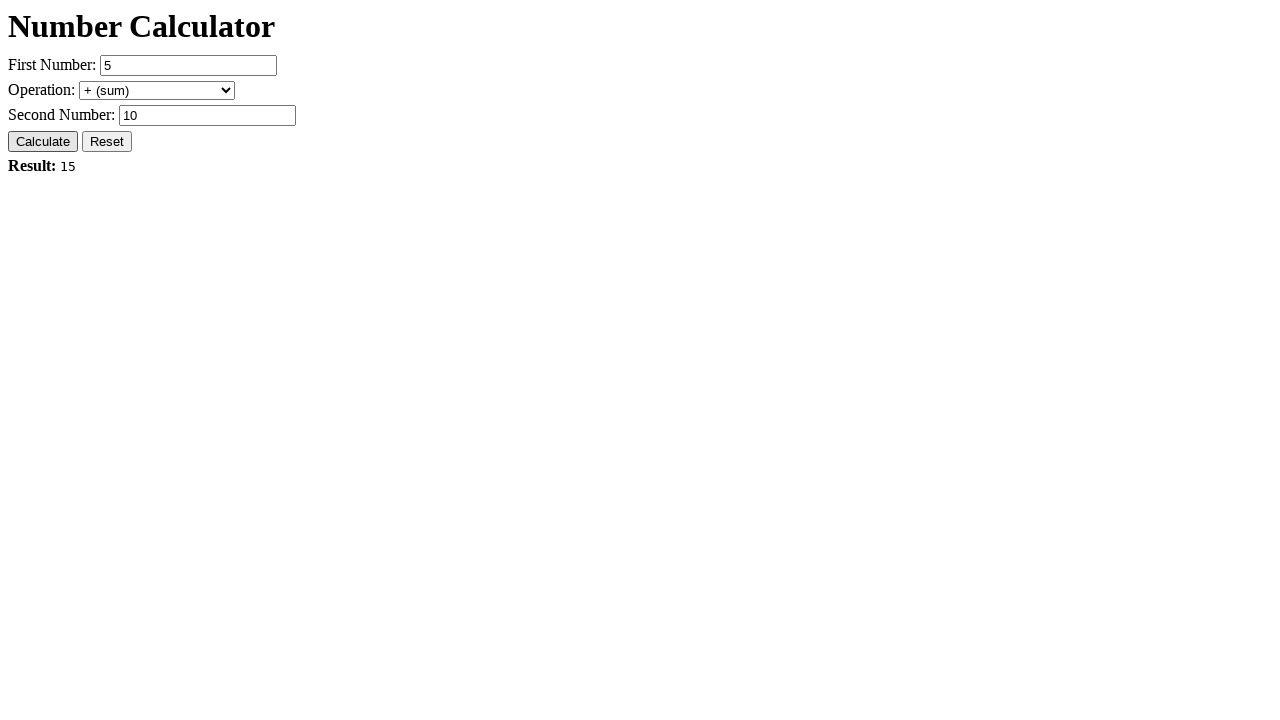